Navigates to W3Schools HTML tables tutorial page and verifies that a specific table cell in the customers table is accessible and contains content.

Starting URL: https://www.w3schools.com/html/html_tables.asp

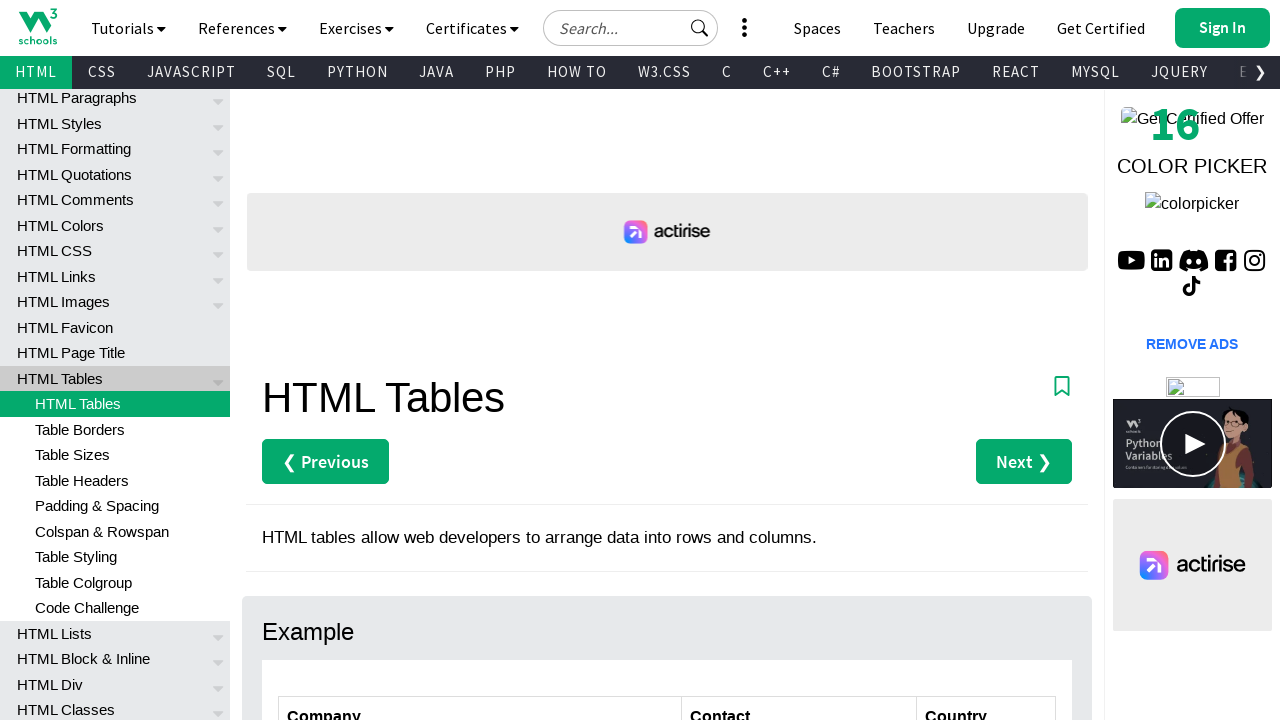

Navigated to W3Schools HTML tables tutorial page
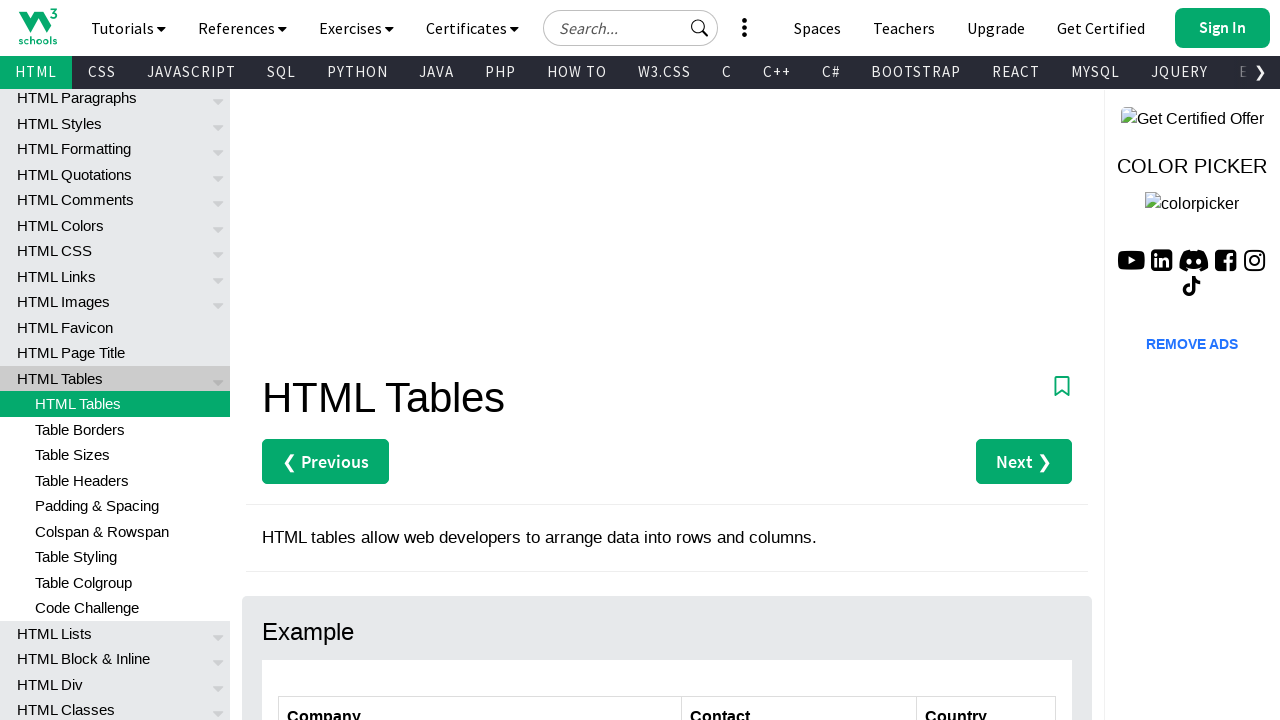

Customers table is now visible
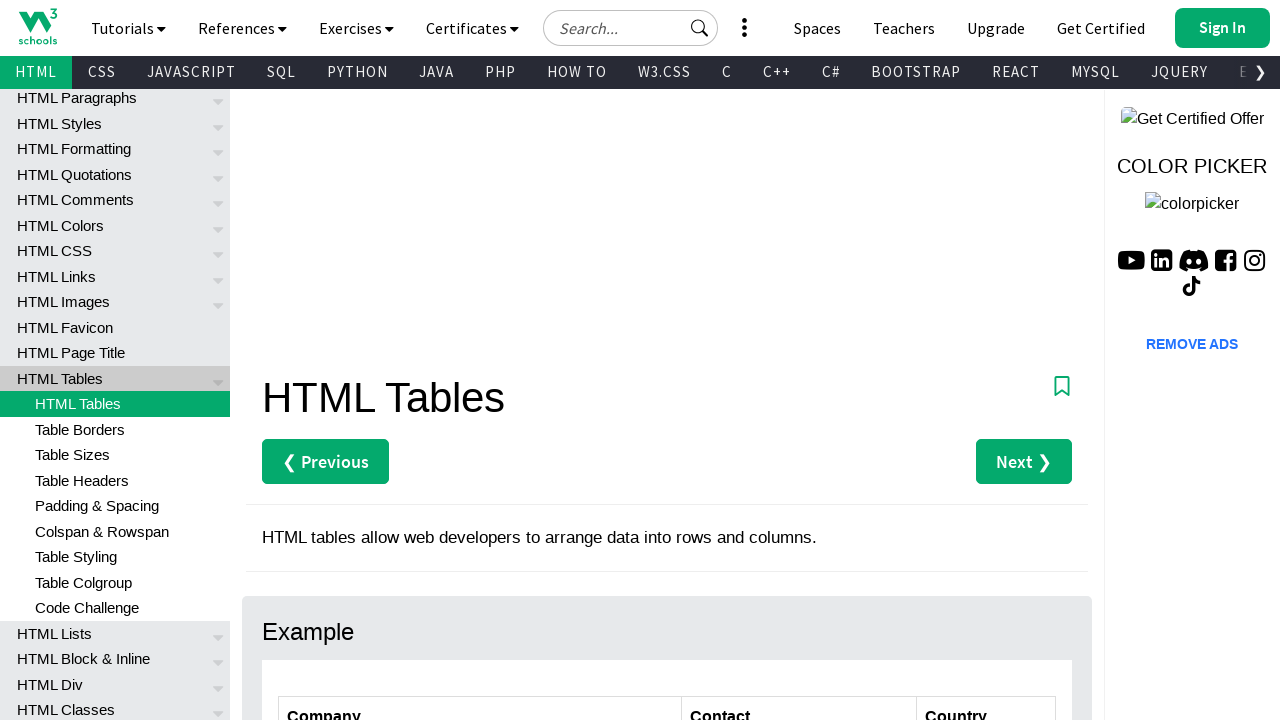

Located table cell at row 4, column 2
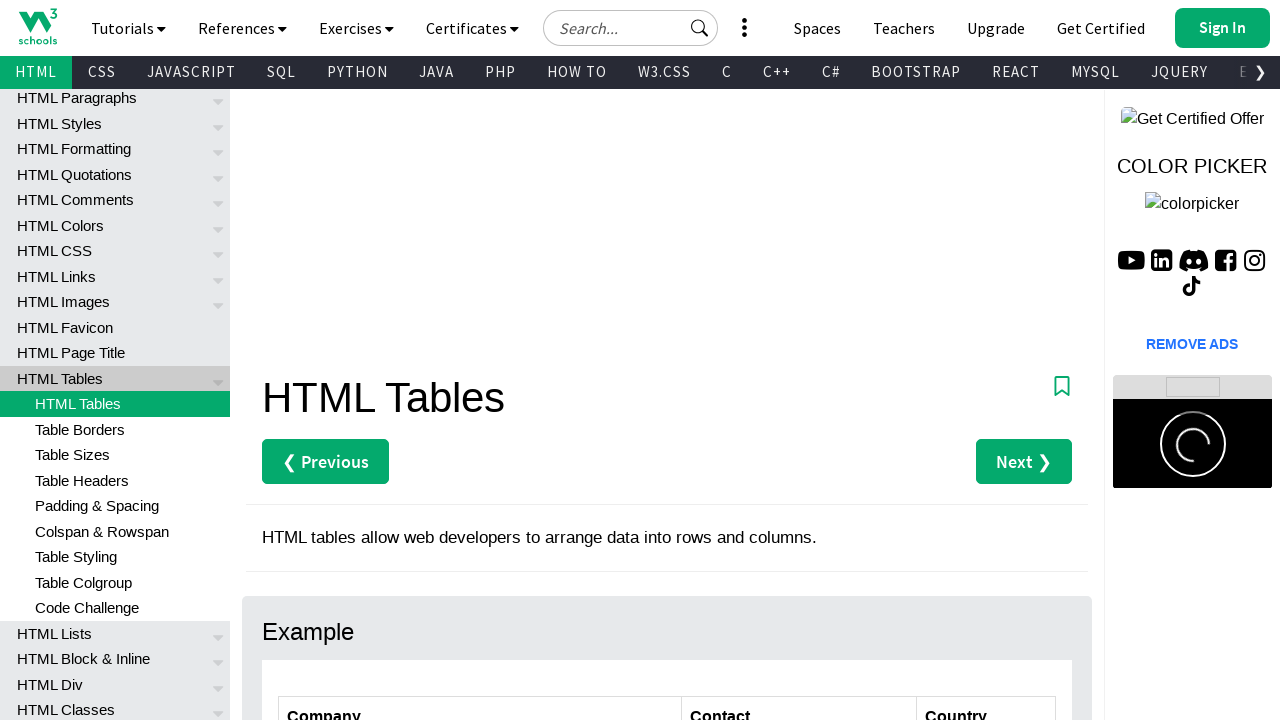

Table cell is ready and contains content
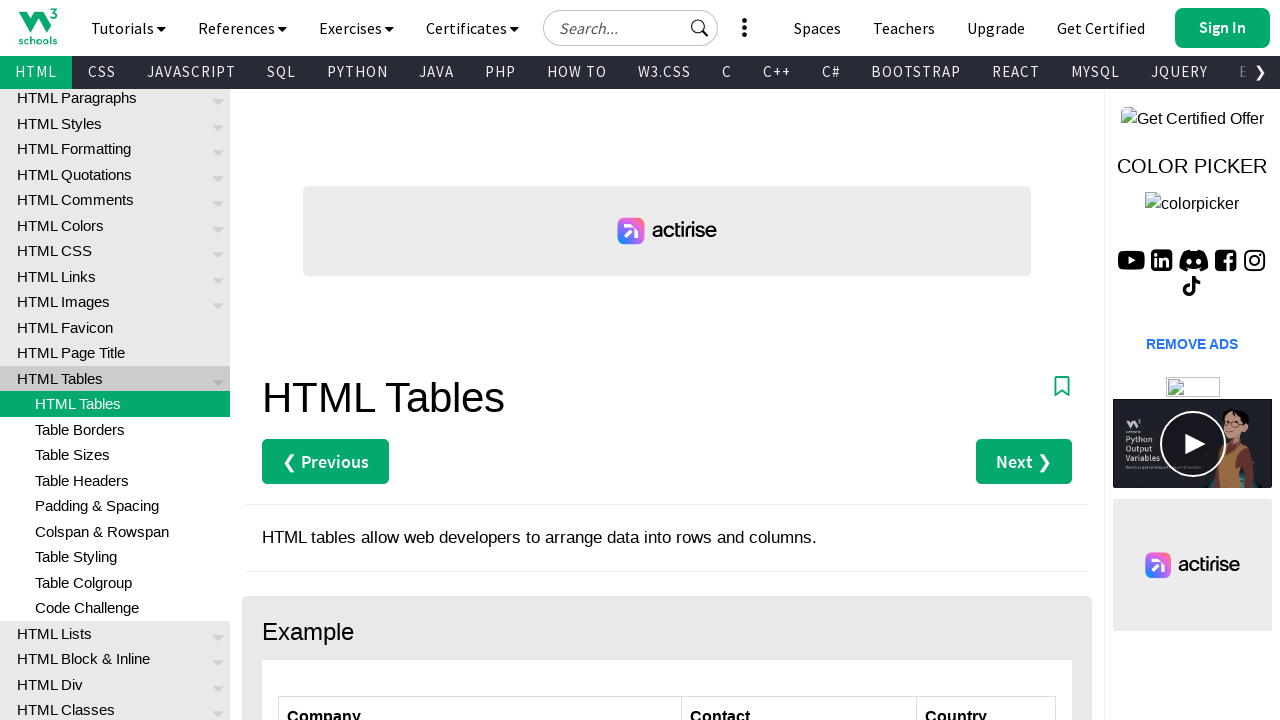

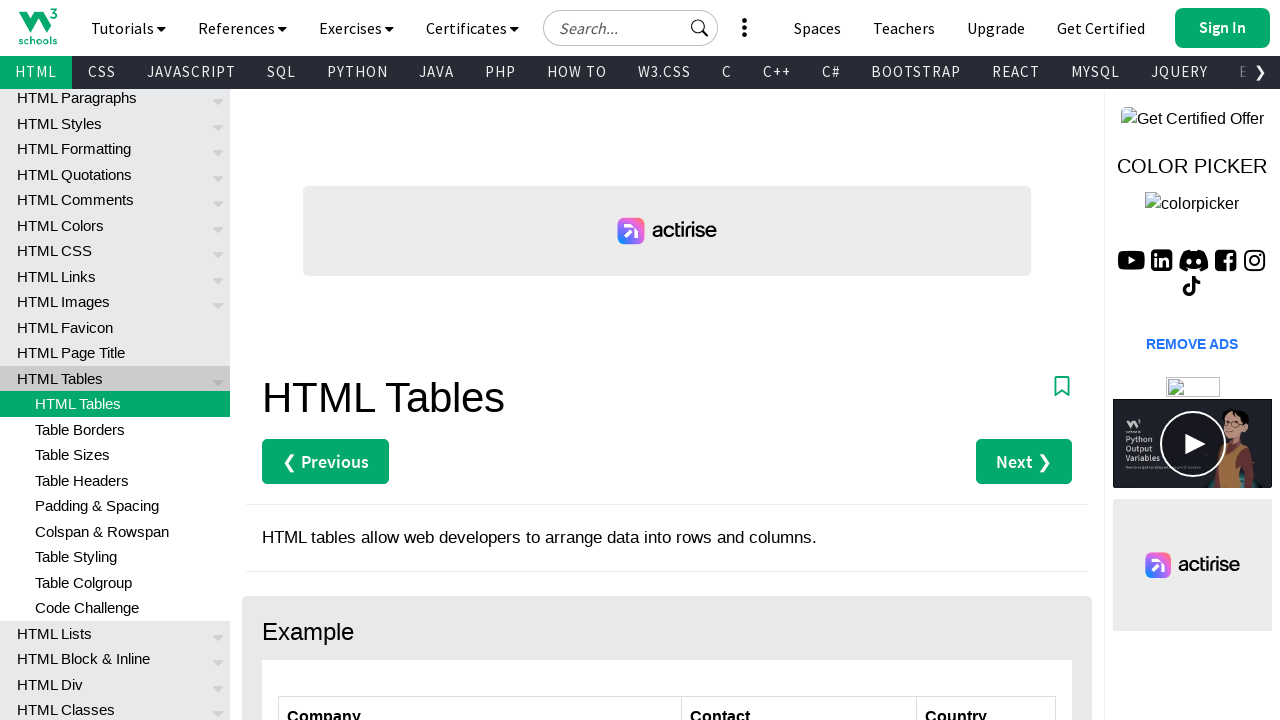